Tests the customer care contact form by entering valid credentials in all fields and verifying that a thank you message is displayed upon successful submission.

Starting URL: https://parabank.parasoft.com/parabank/contact.htm

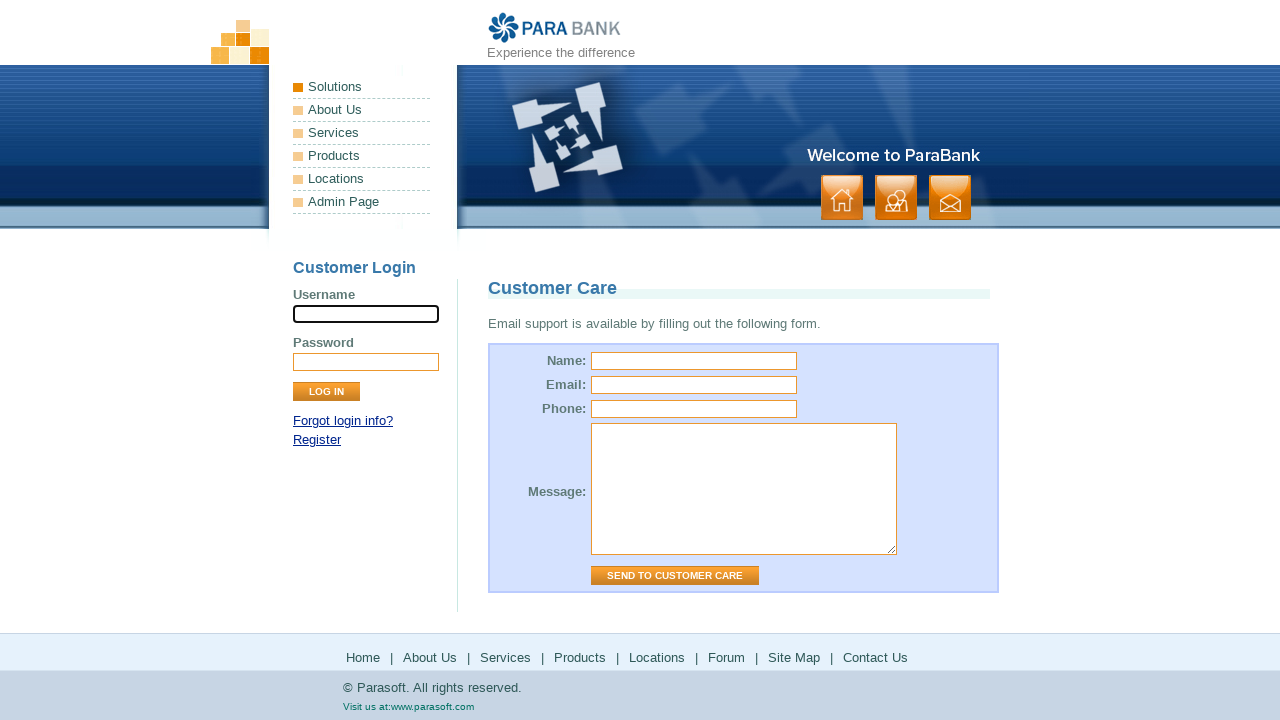

Filled name field with 'Robert' on #name
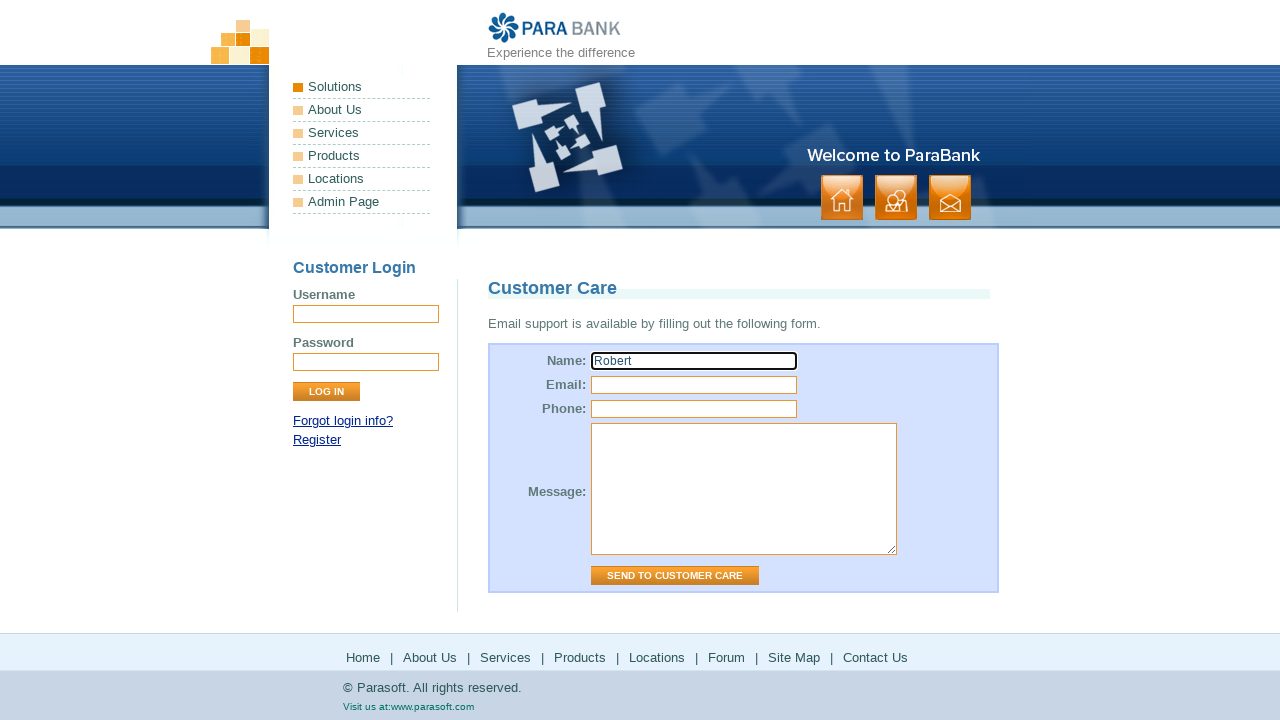

Filled email field with 'abc@email.com' on #email
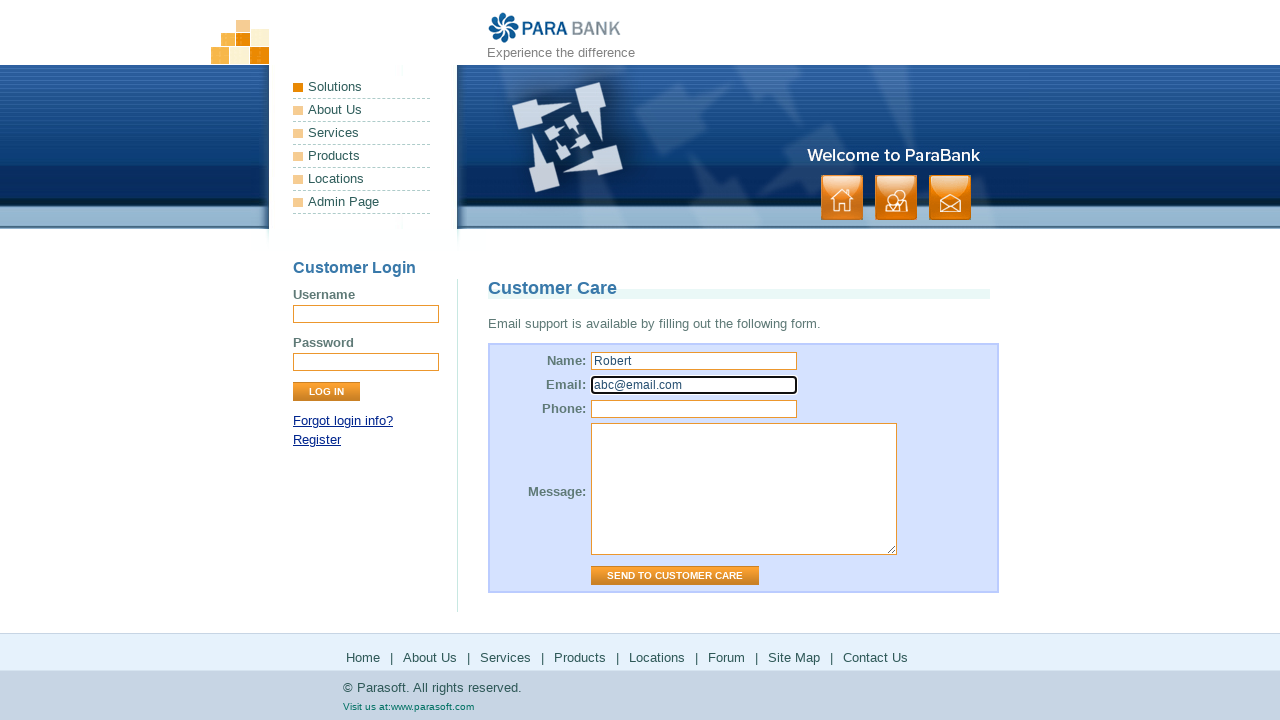

Filled phone field with '123456789' on #phone
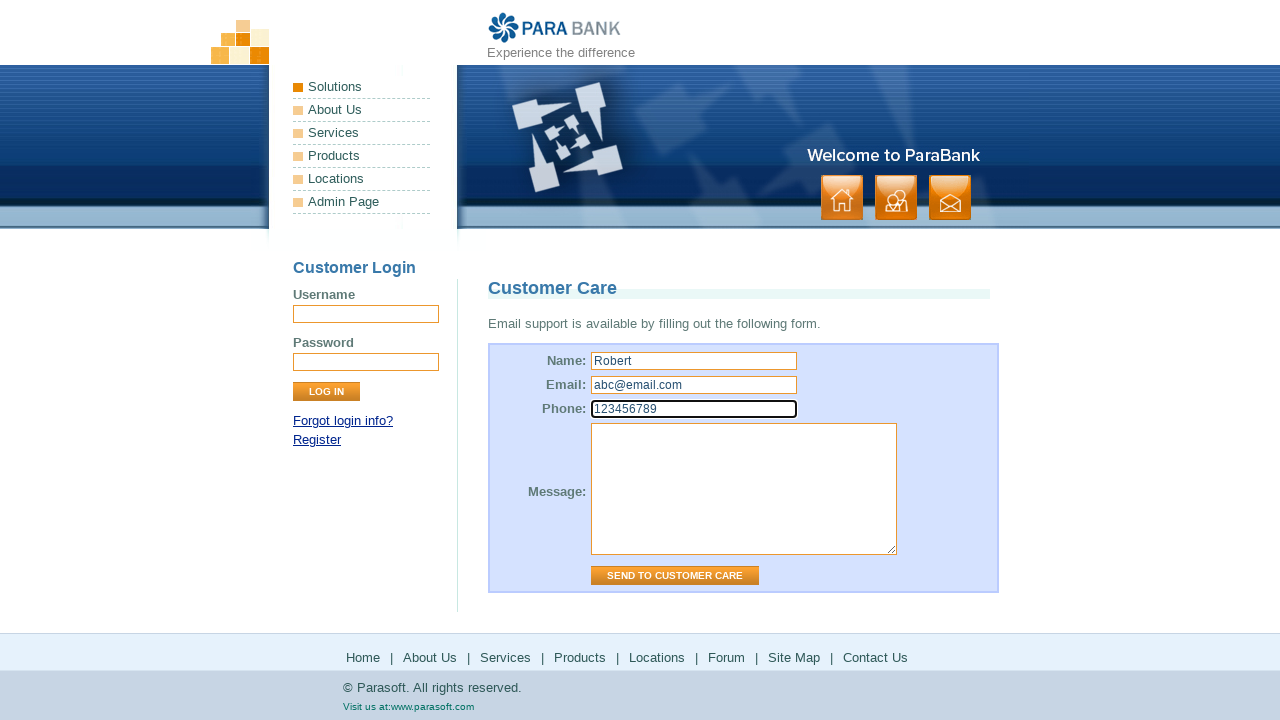

Filled message field with 'need support message' on #message
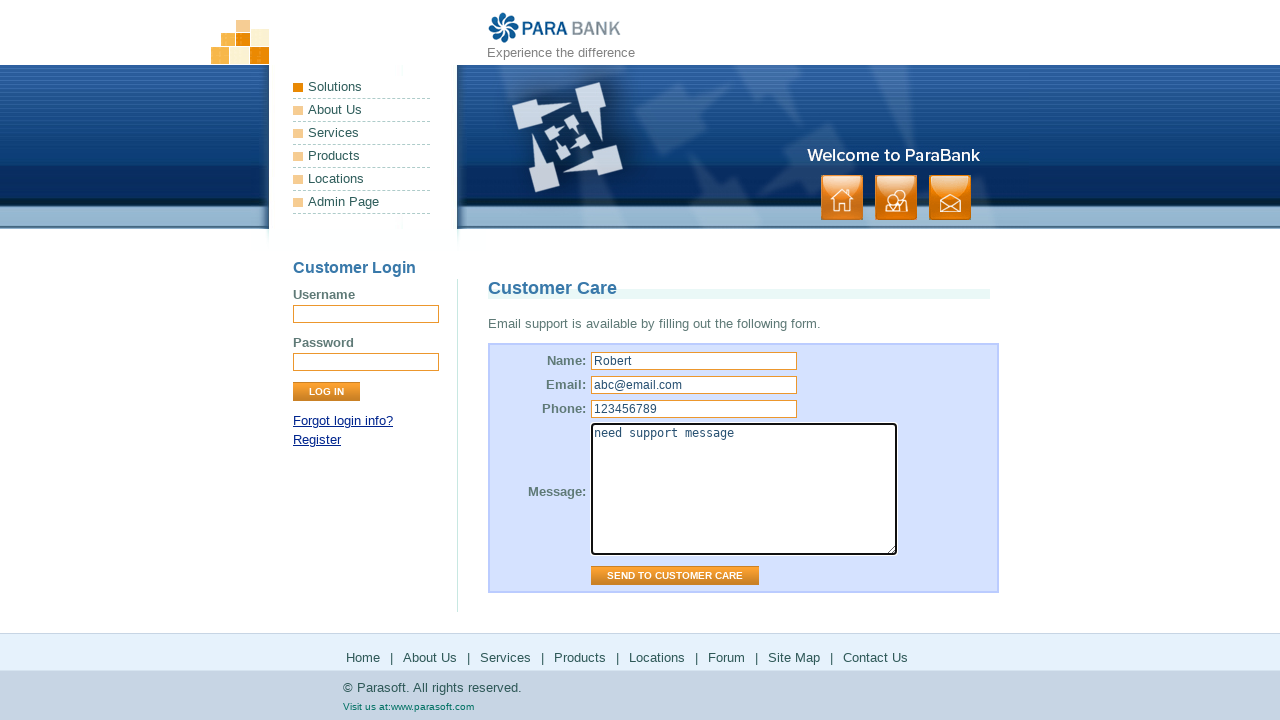

Clicked 'Send to Customer Care' button at (675, 576) on input[value="Send to Customer Care"]
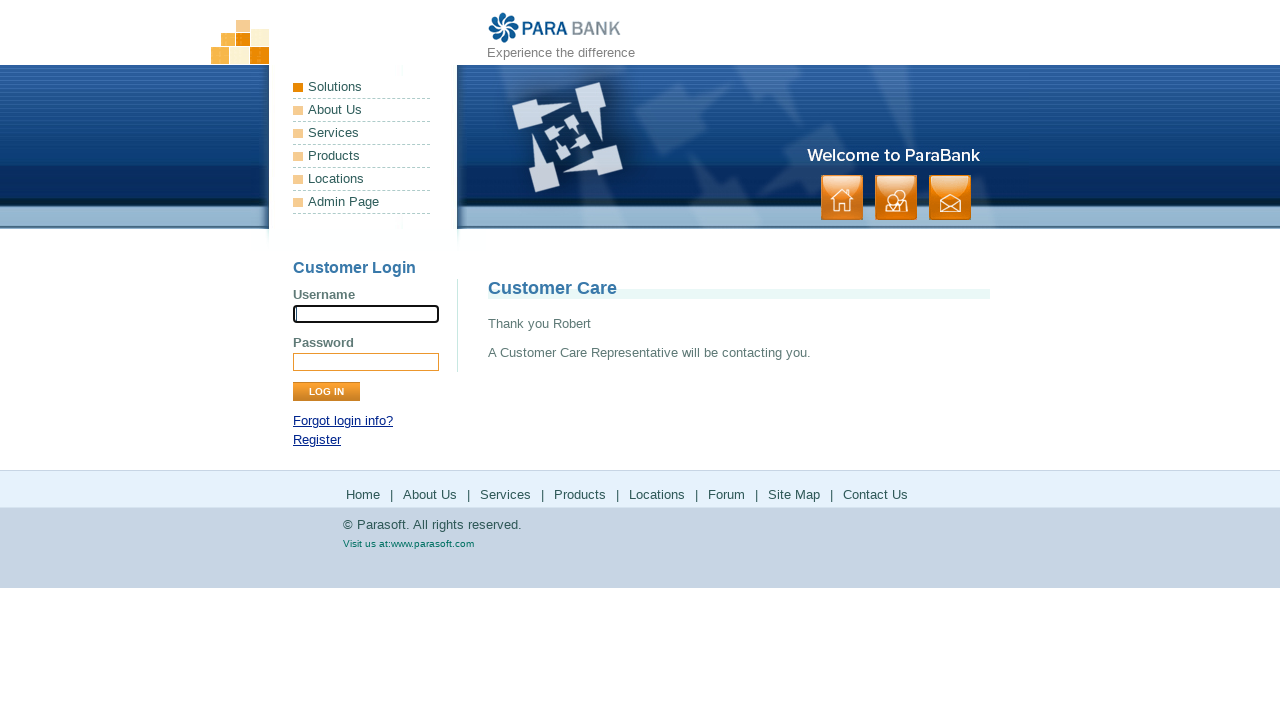

Thank you message displayed successfully after form submission
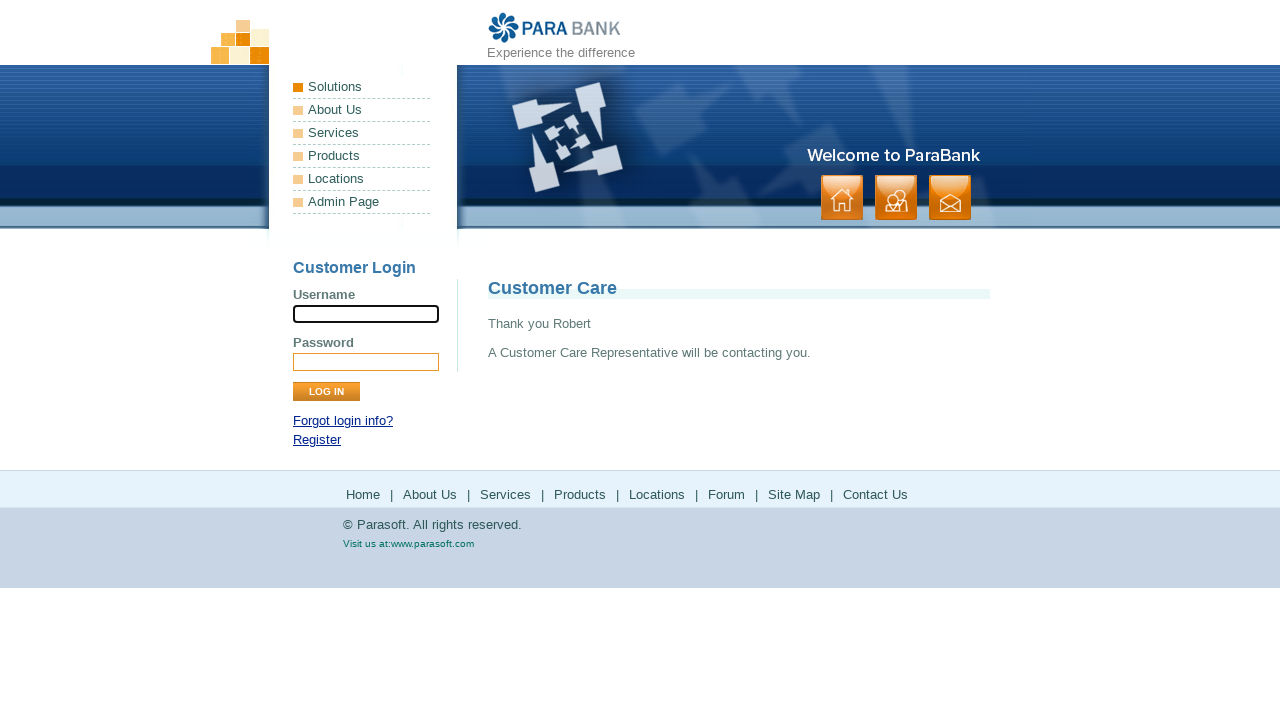

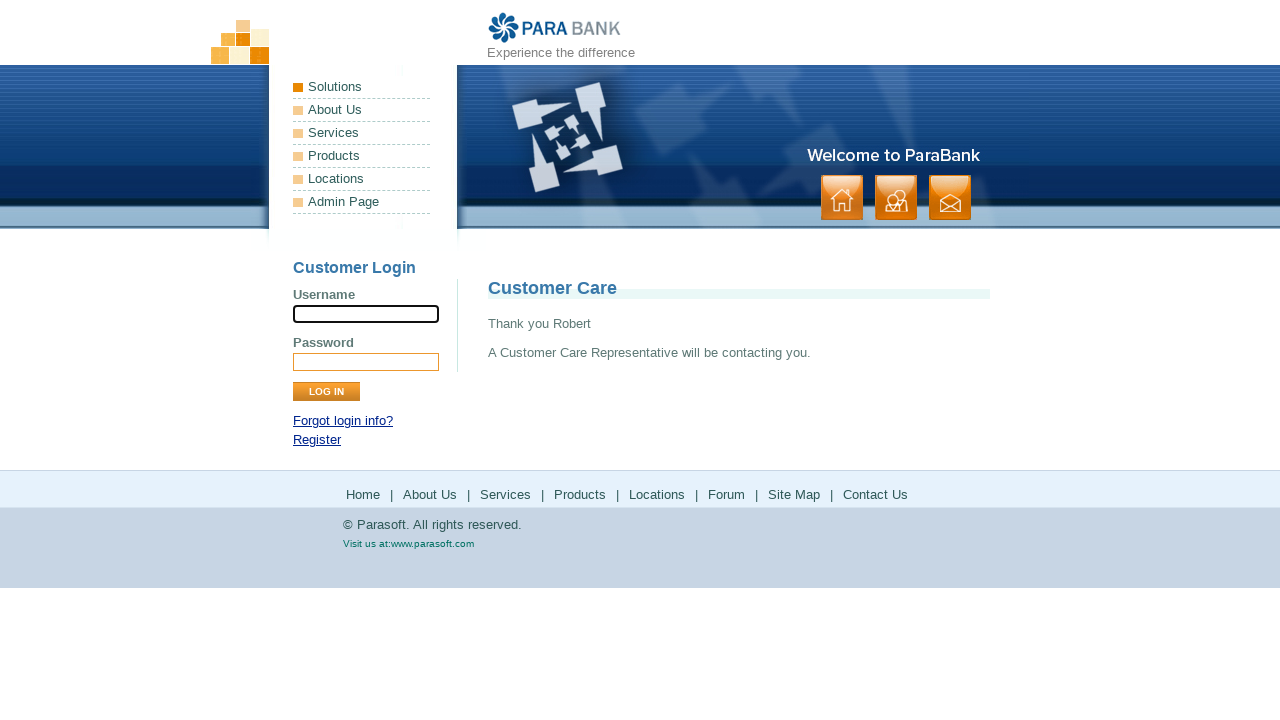